Tests interaction with a single choice quiz on Serlo, selecting different answer options and verifying the correct/incorrect feedback.

Starting URL: https://de.serlo.org/3383

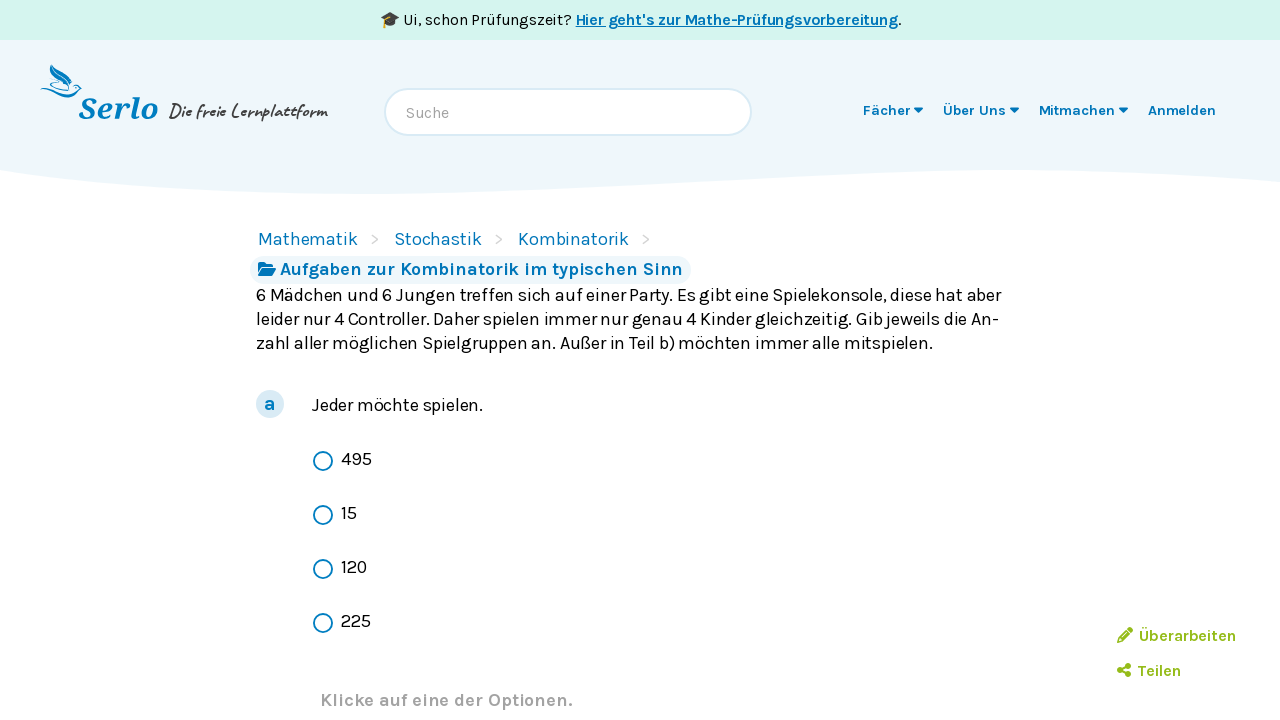

Quiz instruction 'Klicke auf eine der Optionen' is displayed
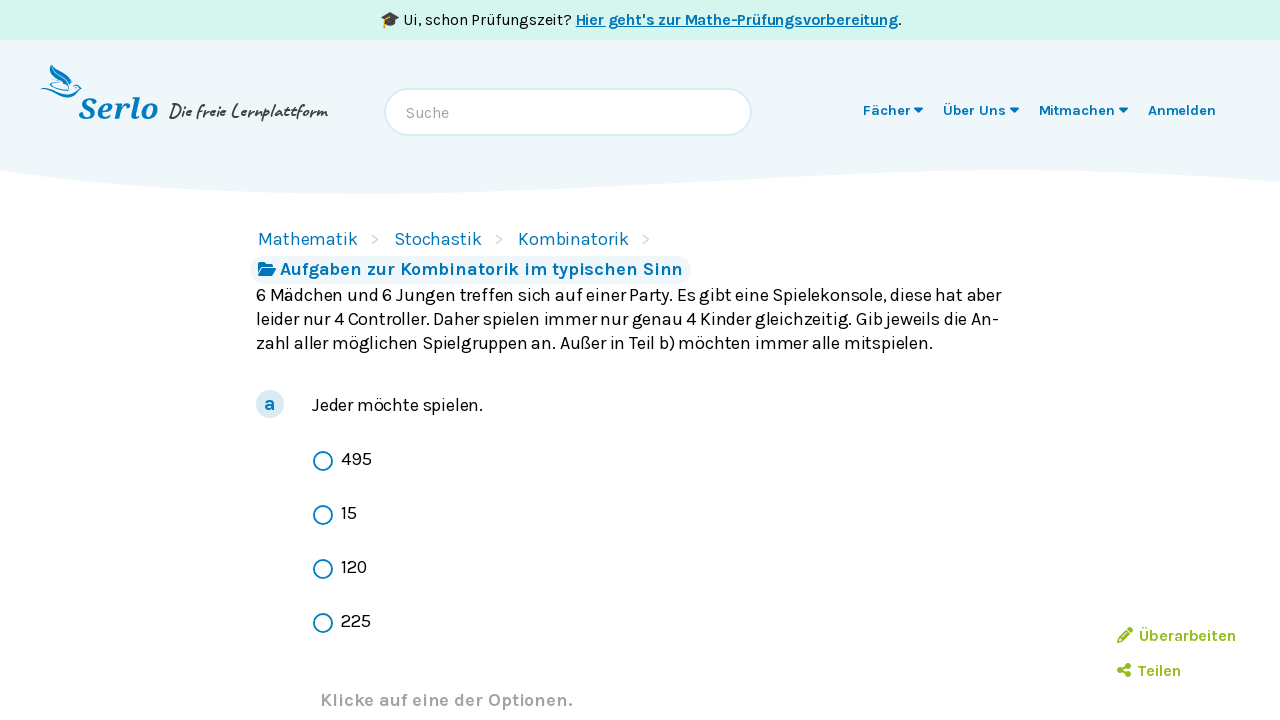

Selected wrong answer option '15' at (349, 514) on text=15
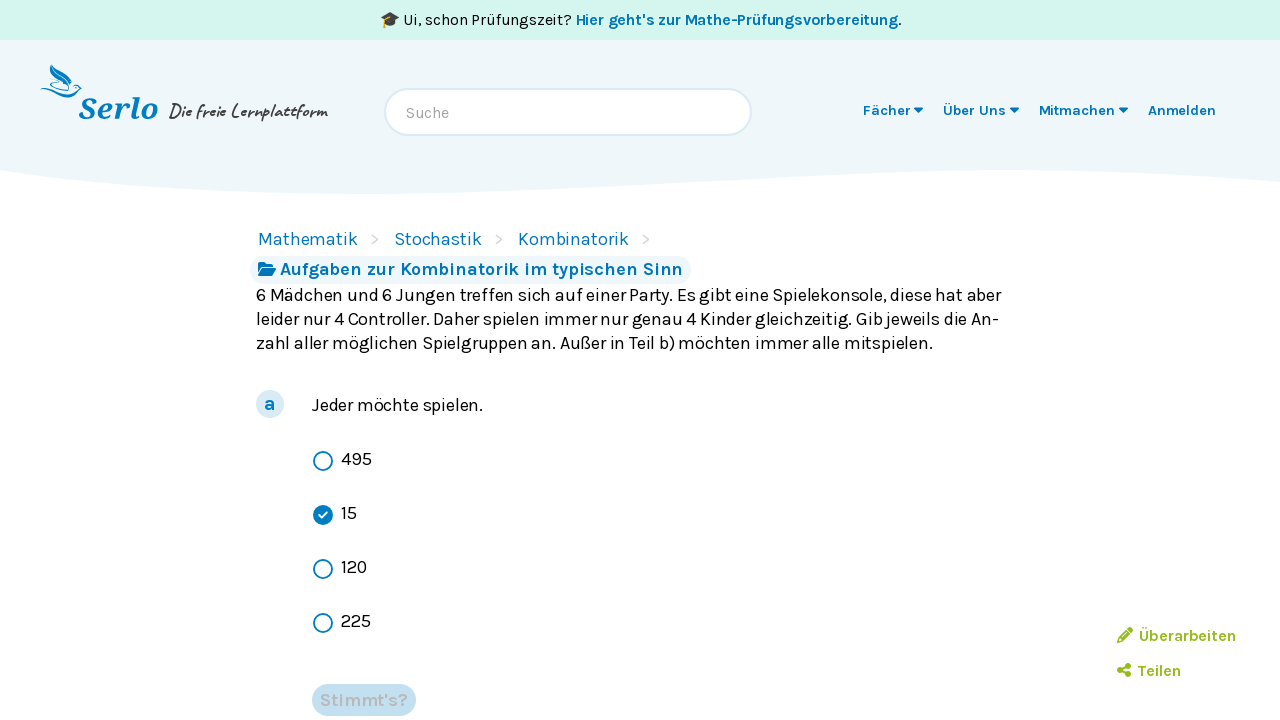

Clicked 'Stimmt's?' button to submit first answer at (364, 700) on text=Stimmt's?
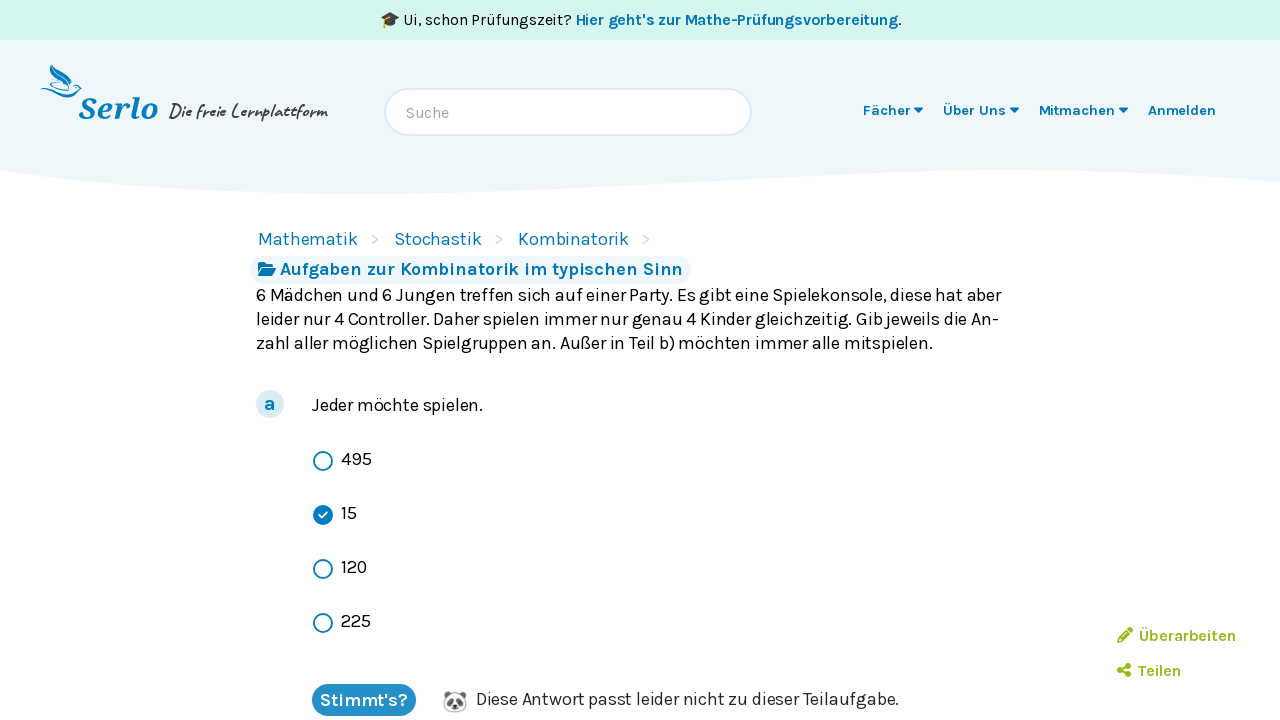

Incorrect feedback displayed for answer '15'
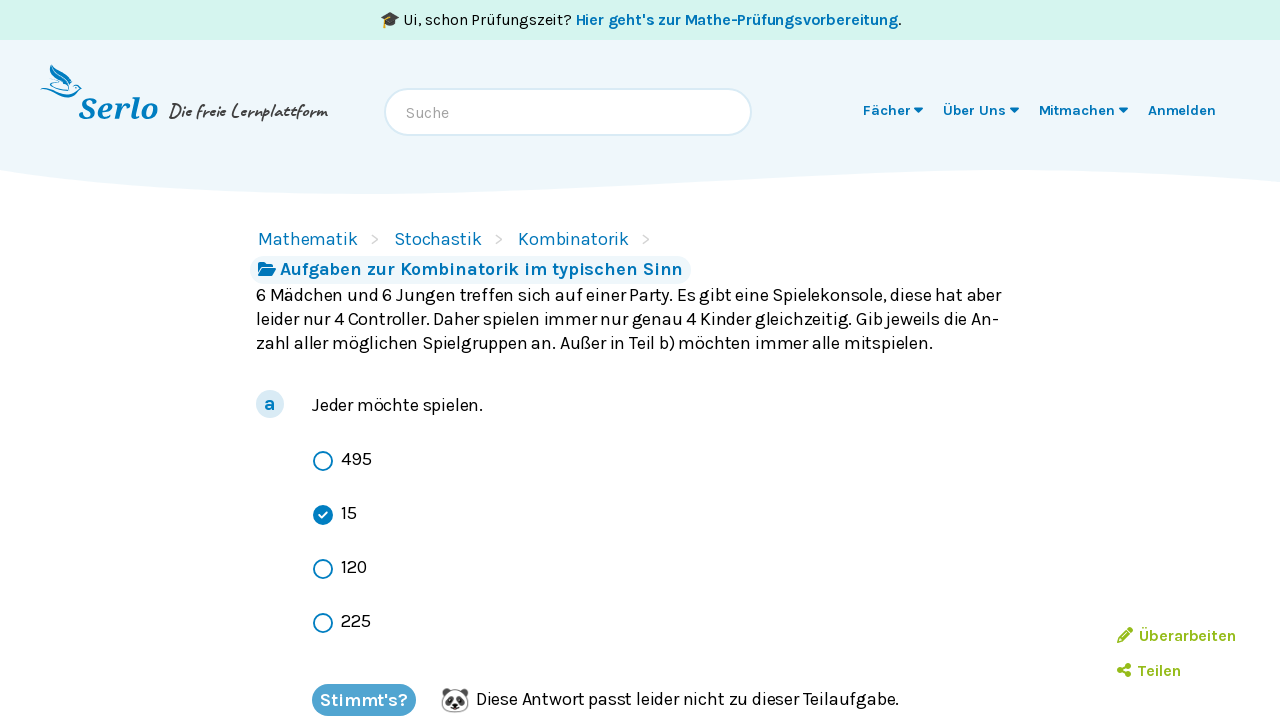

Selected second wrong answer option '120' at (354, 568) on text=120
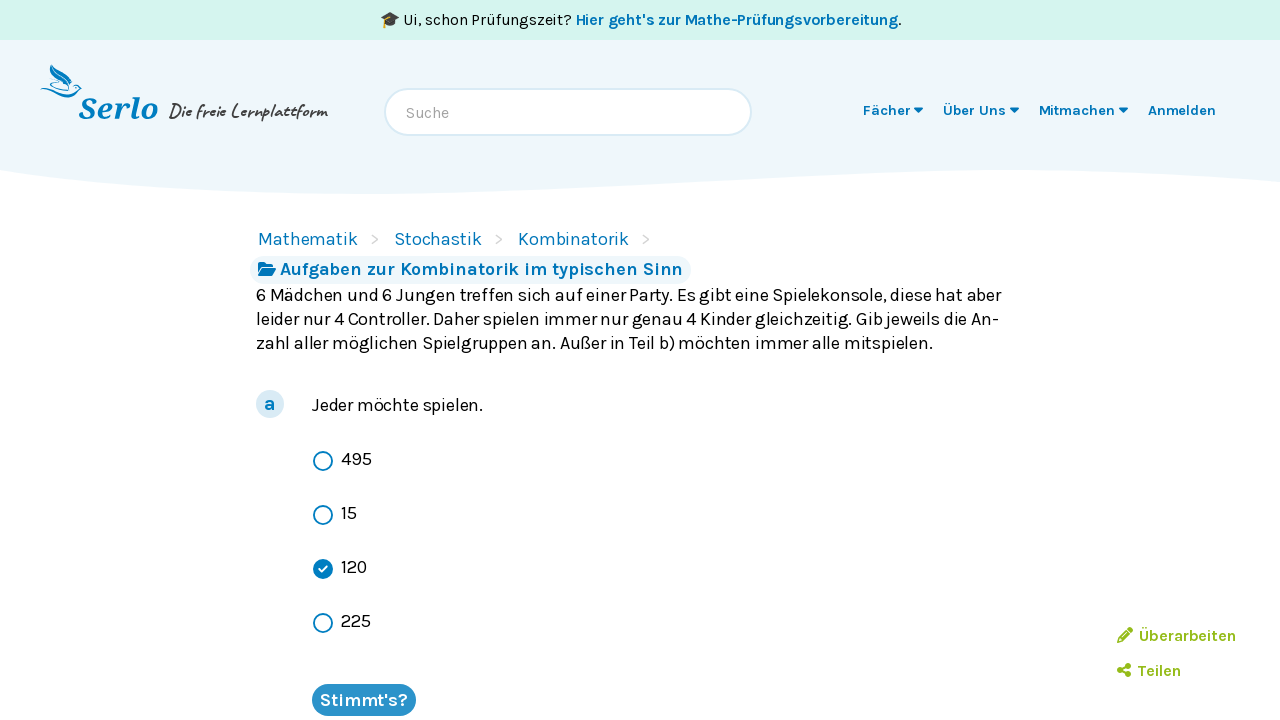

Clicked 'Stimmt's?' button to submit second answer at (364, 700) on text=Stimmt's?
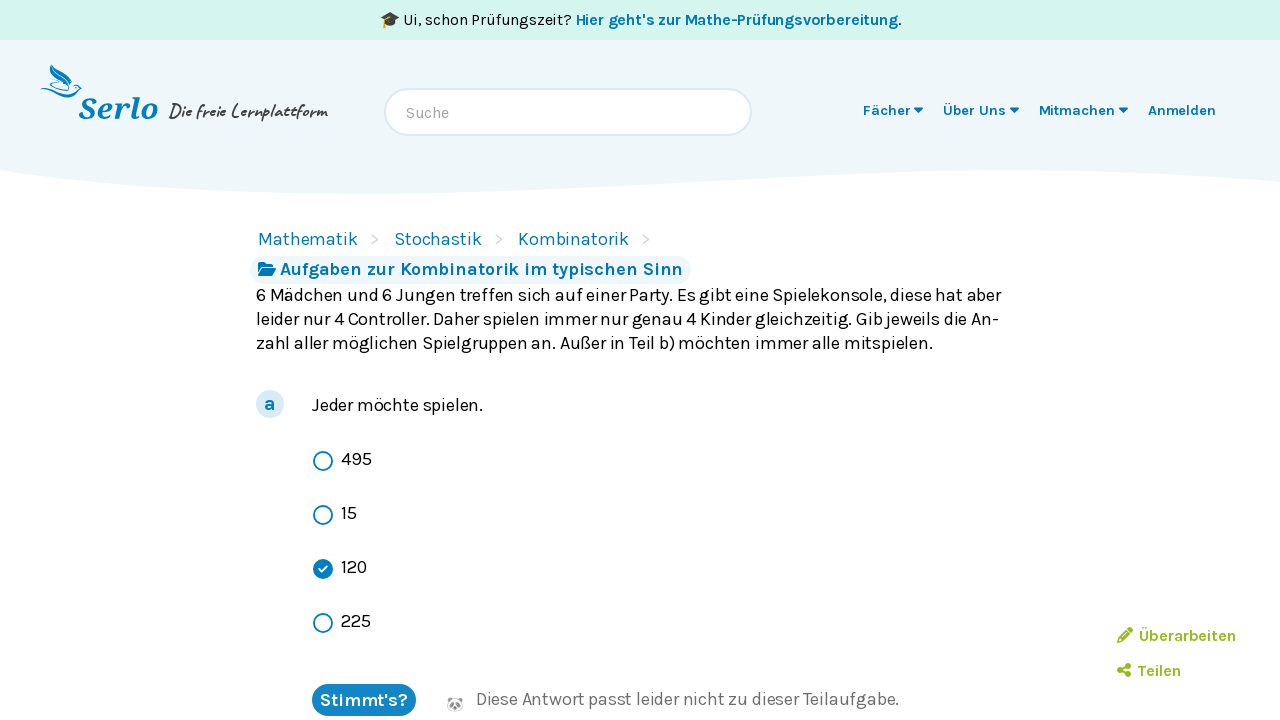

Incorrect feedback displayed for answer '120'
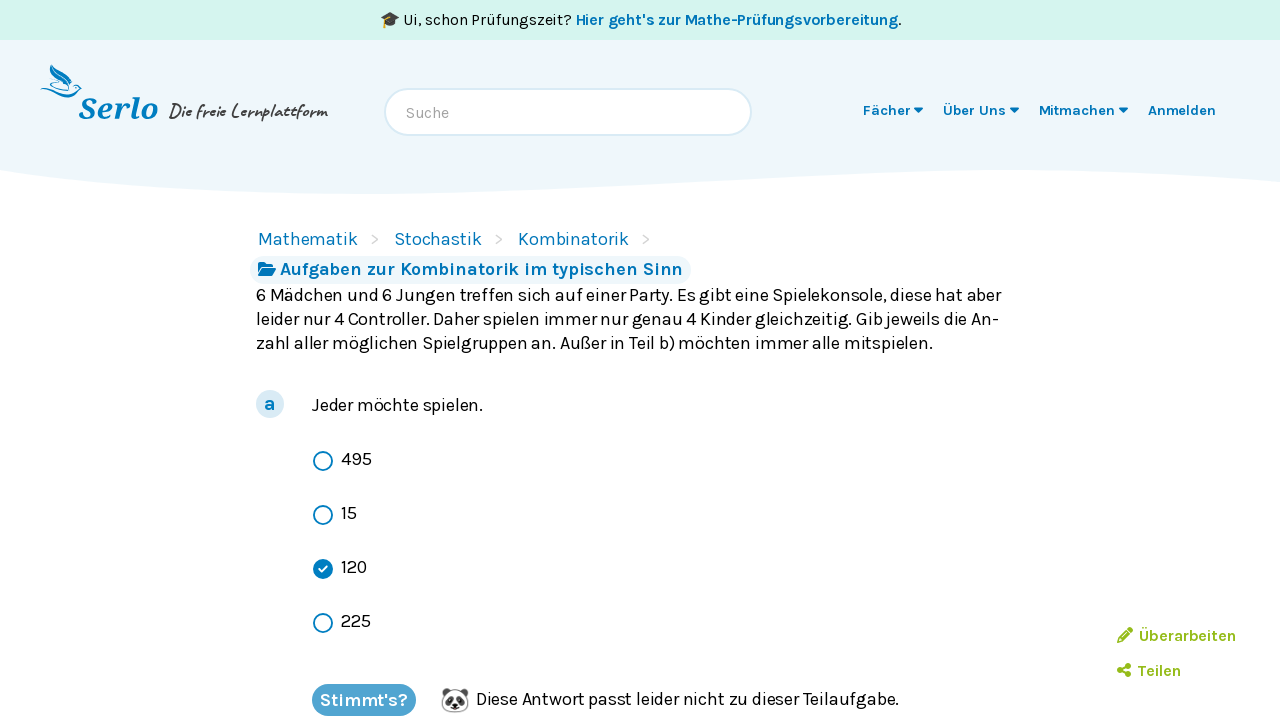

Selected correct answer option '495' at (356, 460) on text=495
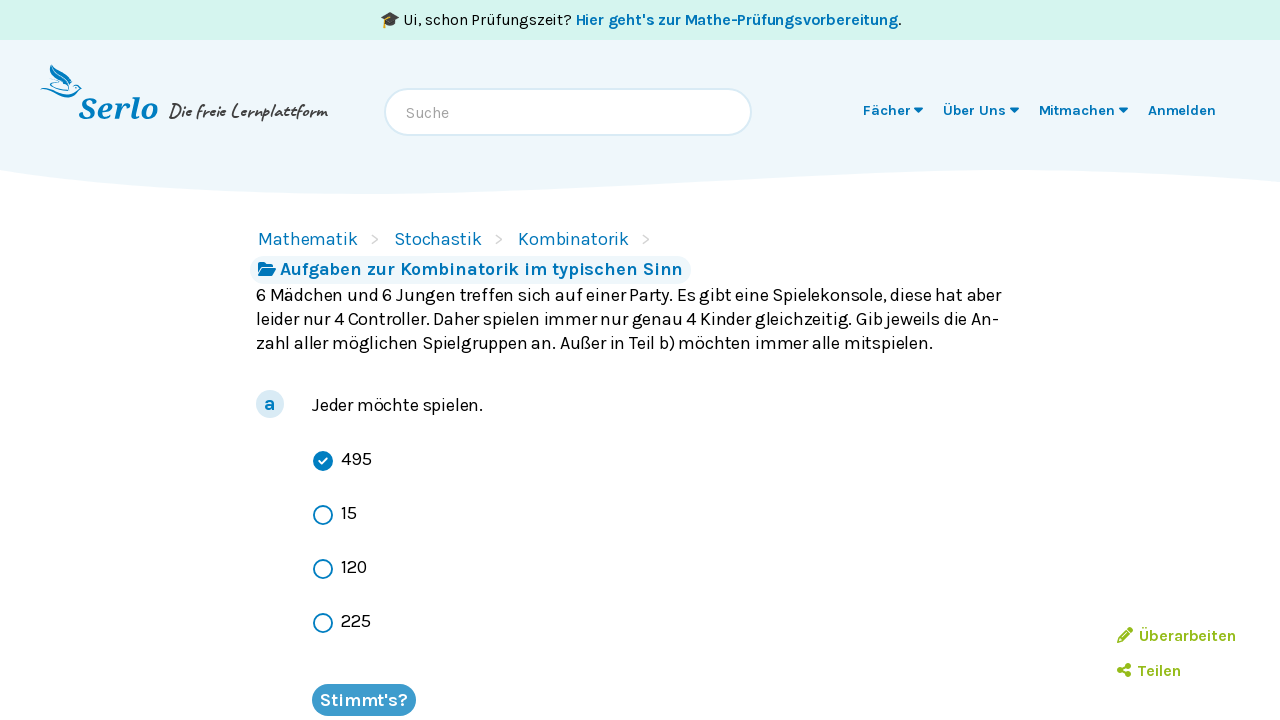

Clicked 'Stimmt's?' button to submit correct answer at (364, 700) on text=Stimmt's?
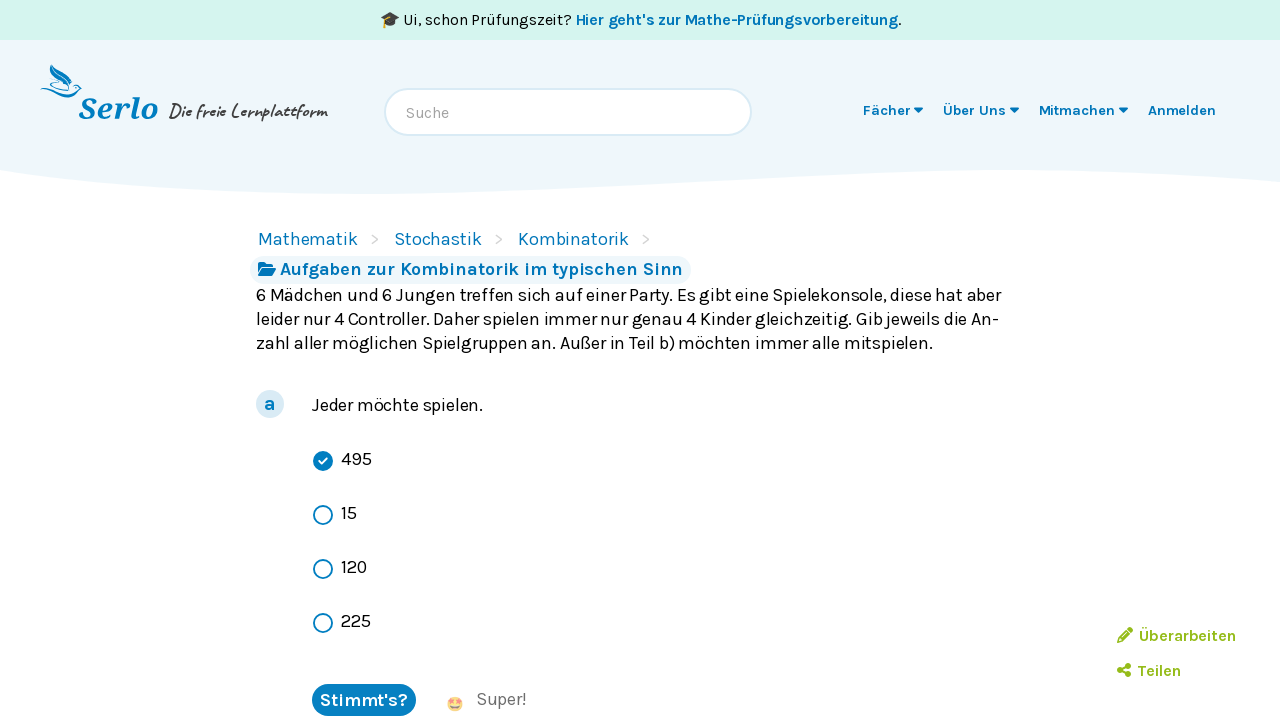

Correct feedback 'Super!' displayed for answer '495'
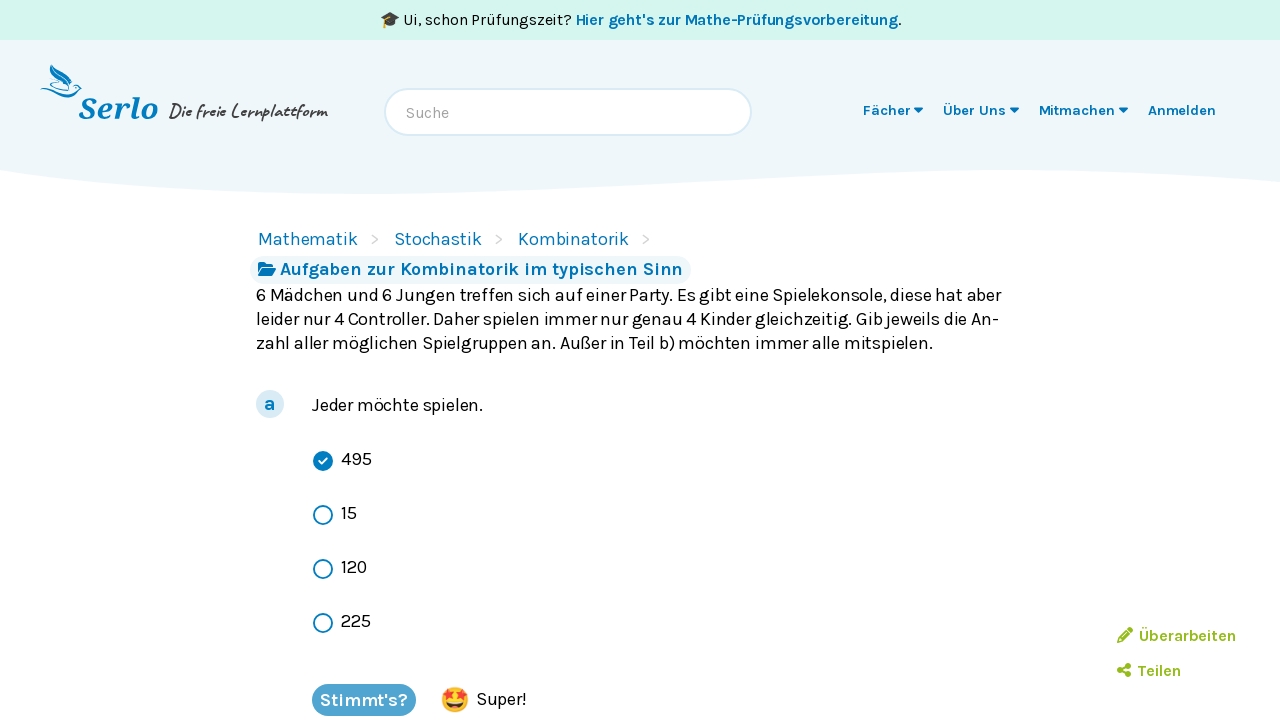

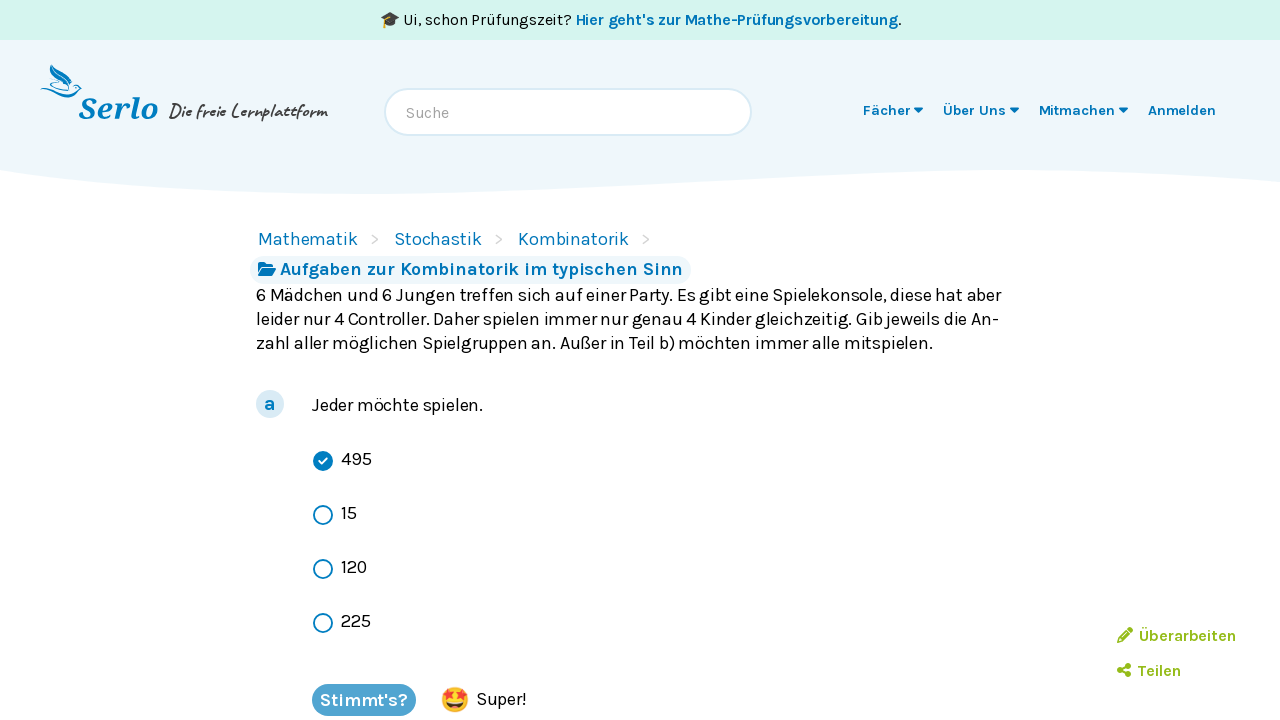